MOBILE test 3 - navigates to WebdriverIO homepage

Starting URL: https://webdriver.io

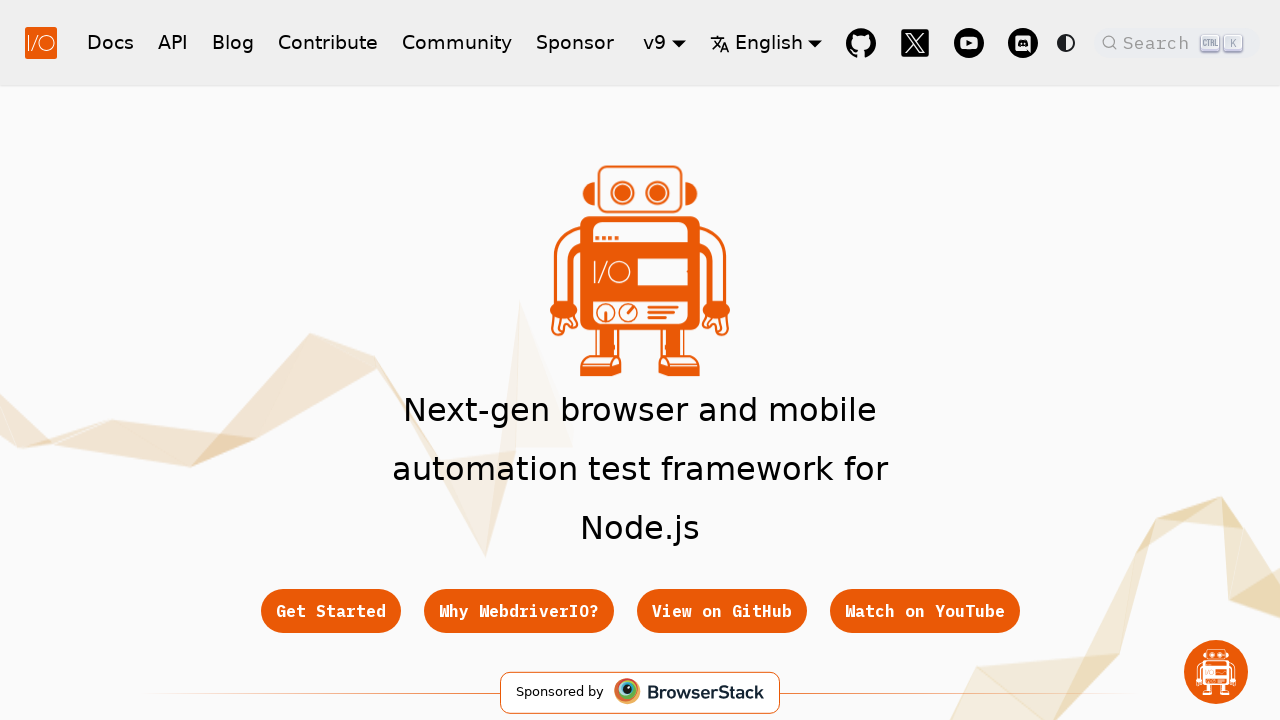

Waited for DOM content to load on WebdriverIO homepage
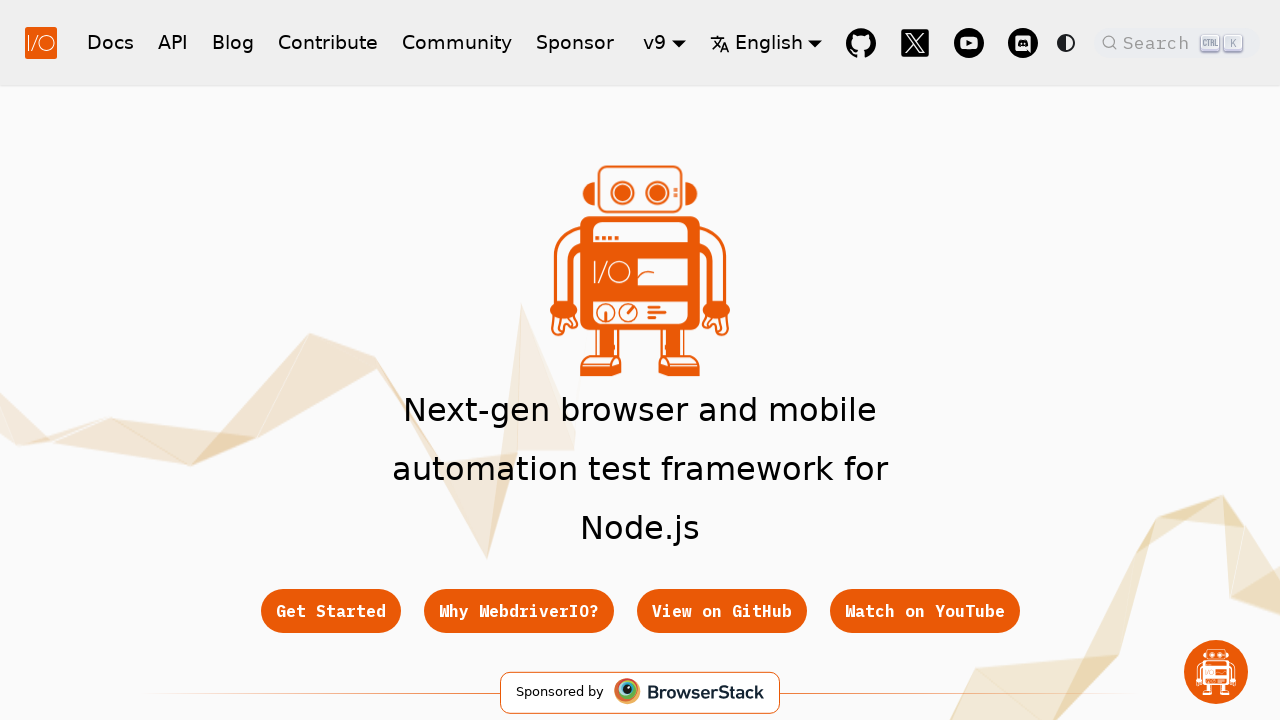

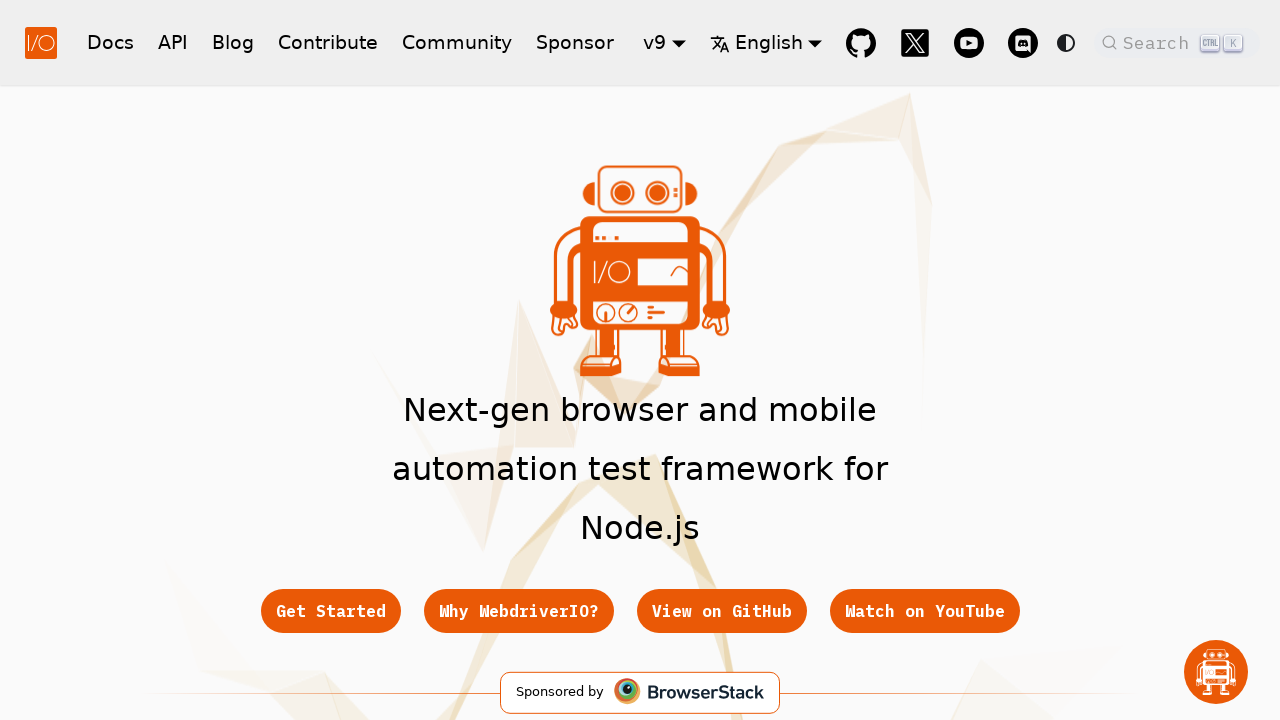